Navigates to a password generator application and waits for the page to load.

Starting URL: https://genpass.lovable.app/

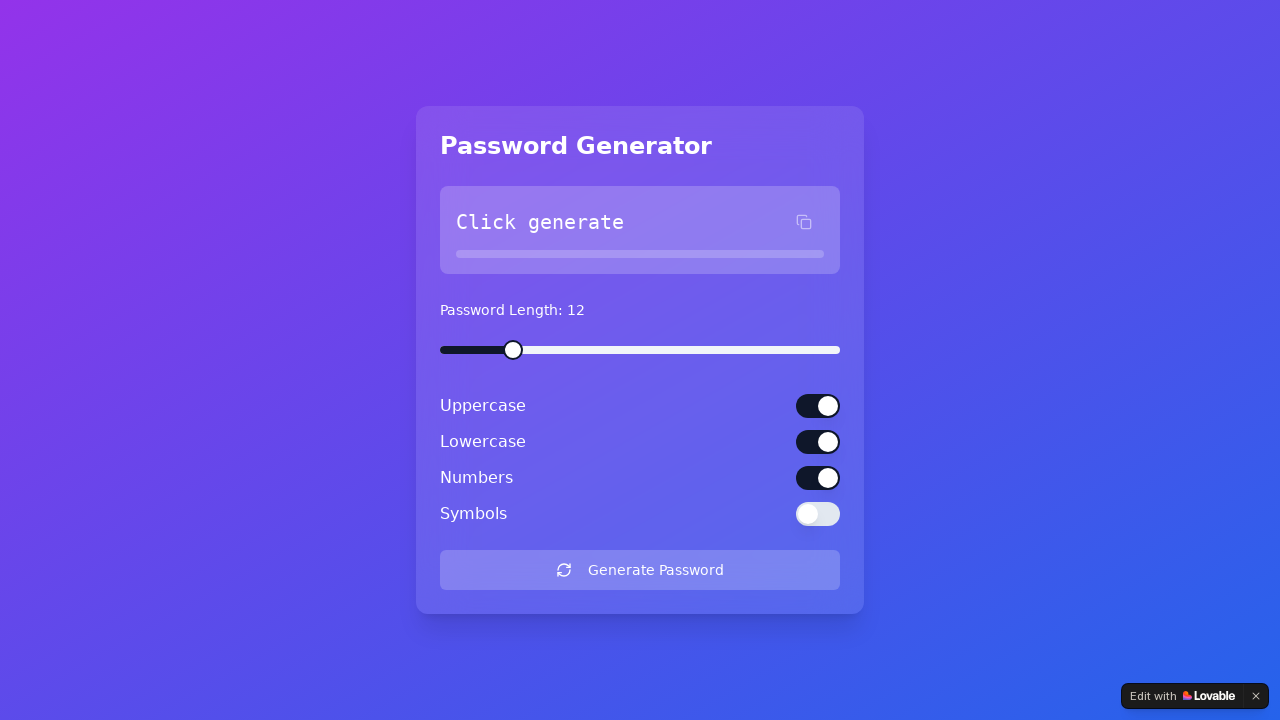

Navigated to password generator application
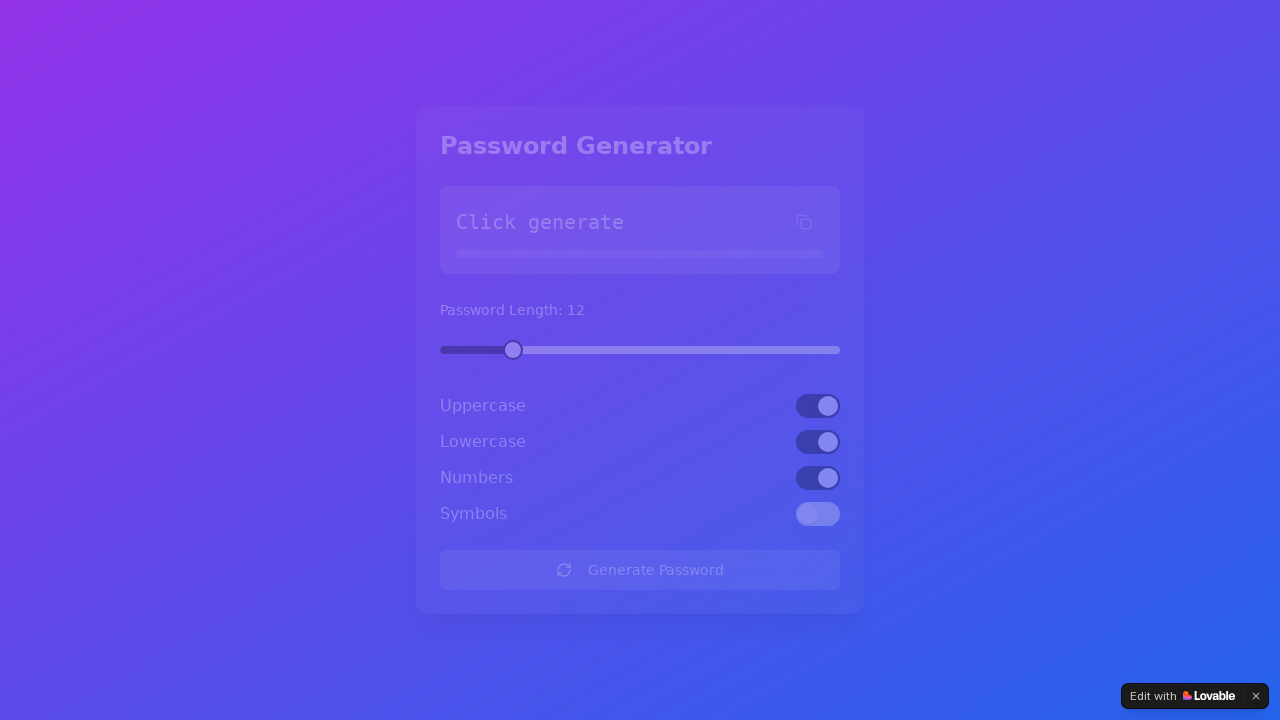

Password generator page fully loaded and Generate button is visible
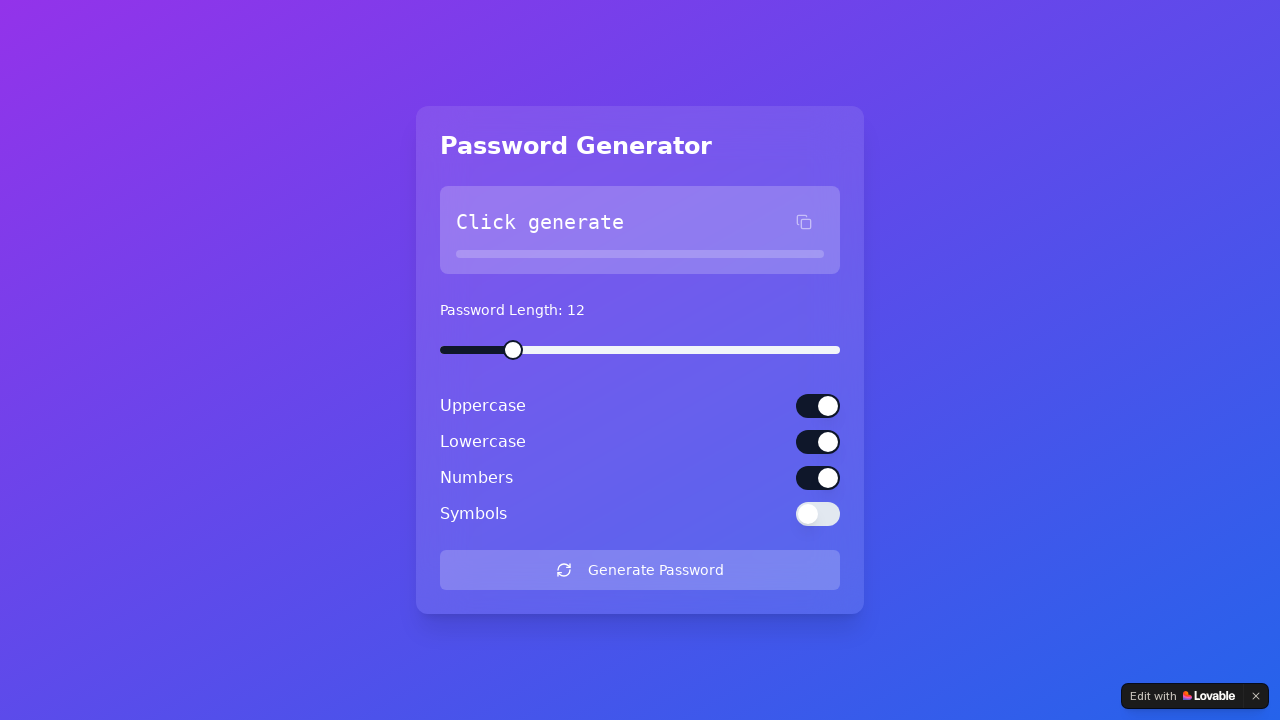

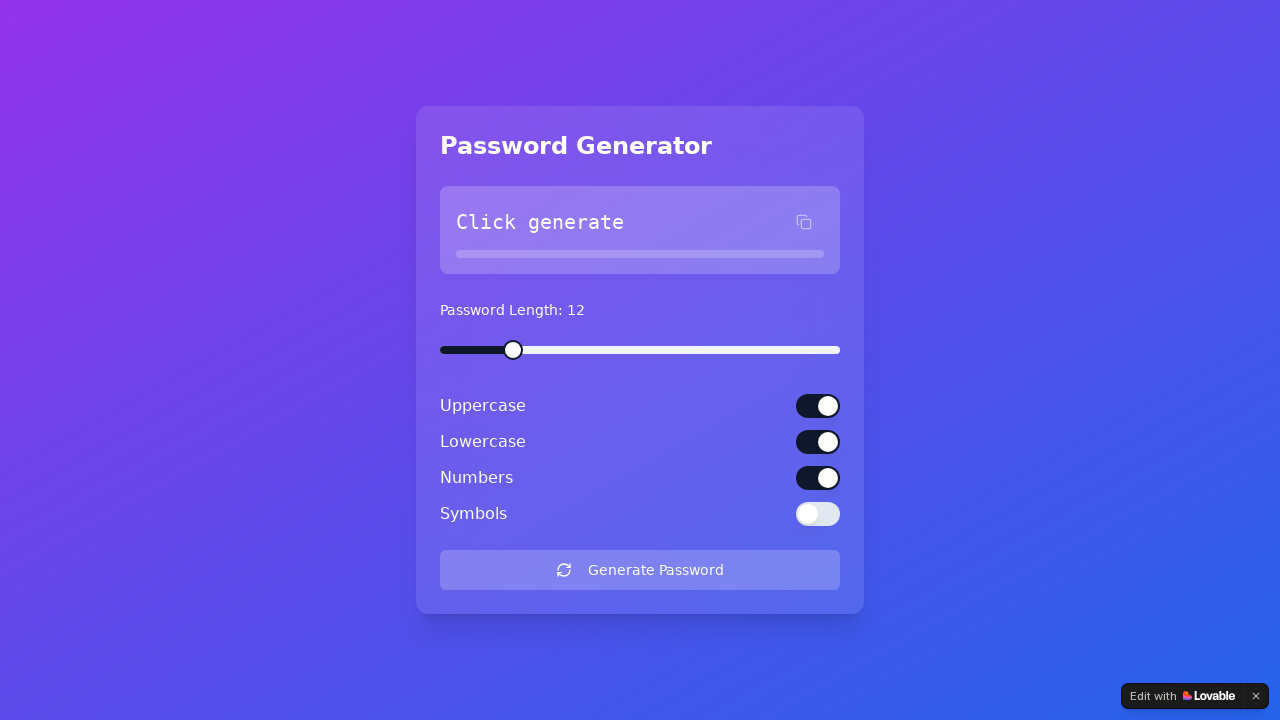